Tests double-click functionality on the jQuery dblclick demo page by scrolling to a blue square element inside an iframe and performing a double-click action to change its color

Starting URL: https://api.jquery.com/dblclick/

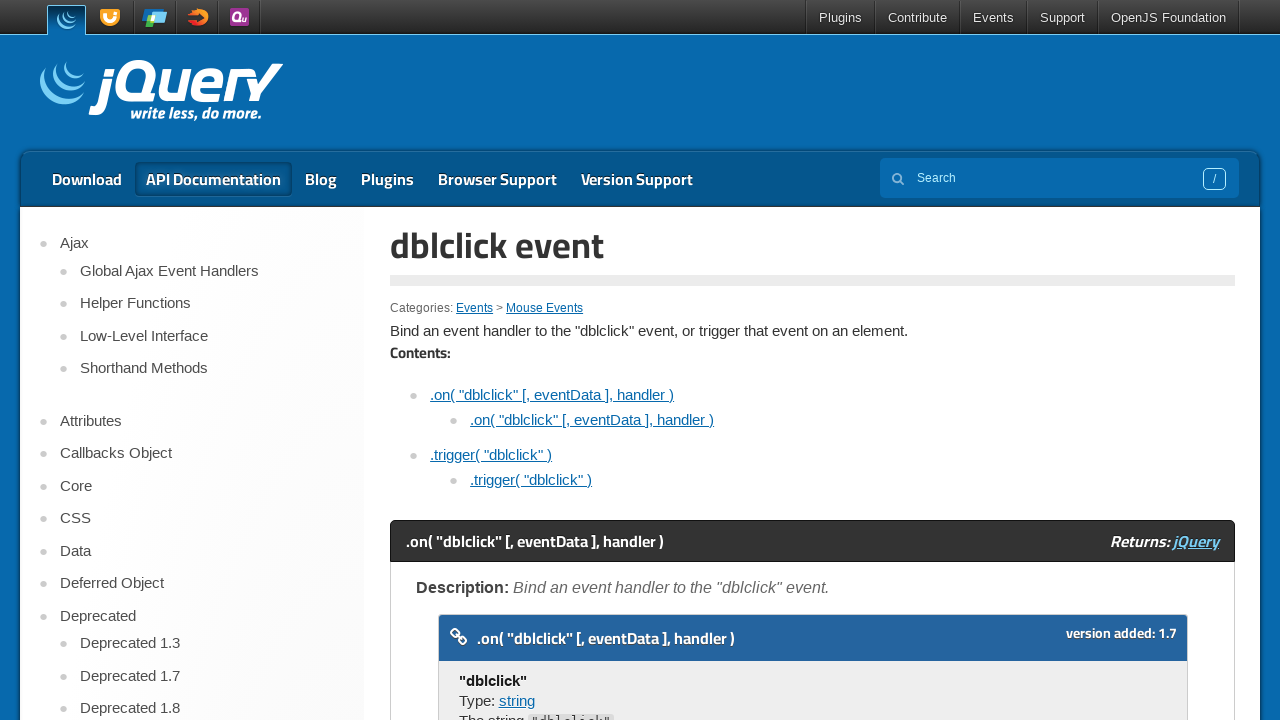

Navigated to jQuery dblclick demo page
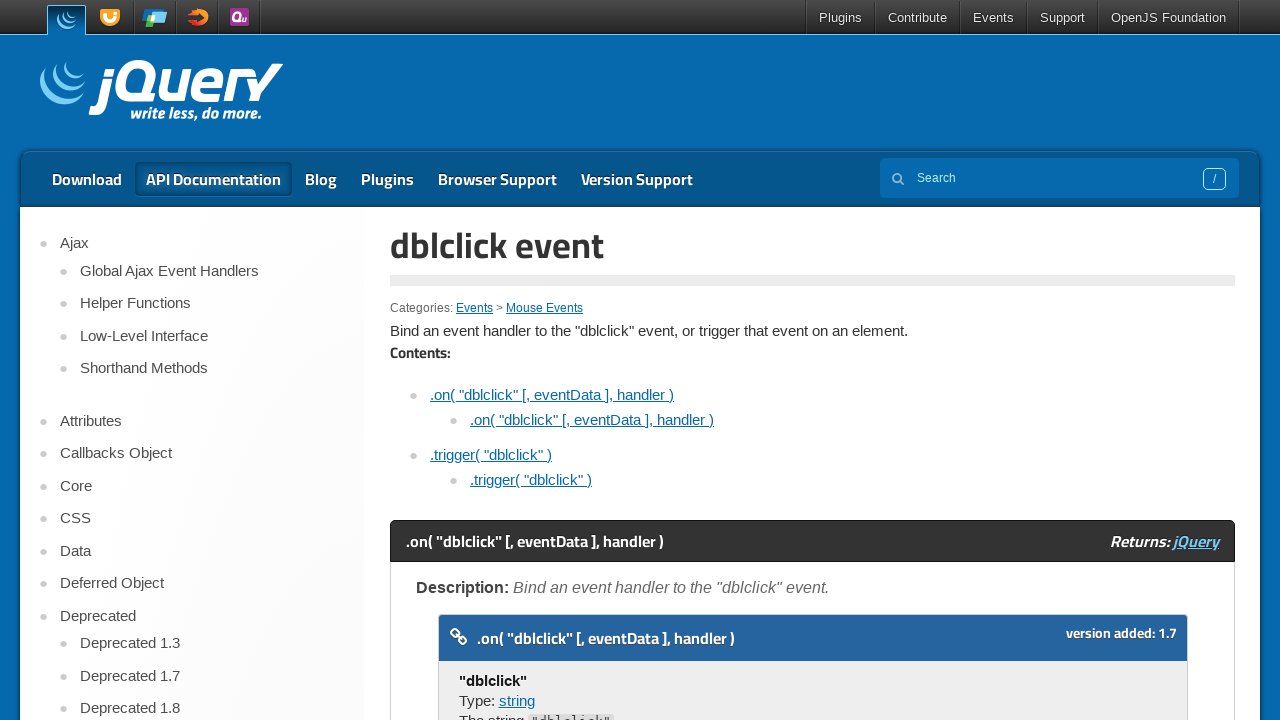

Located the first iframe on the page
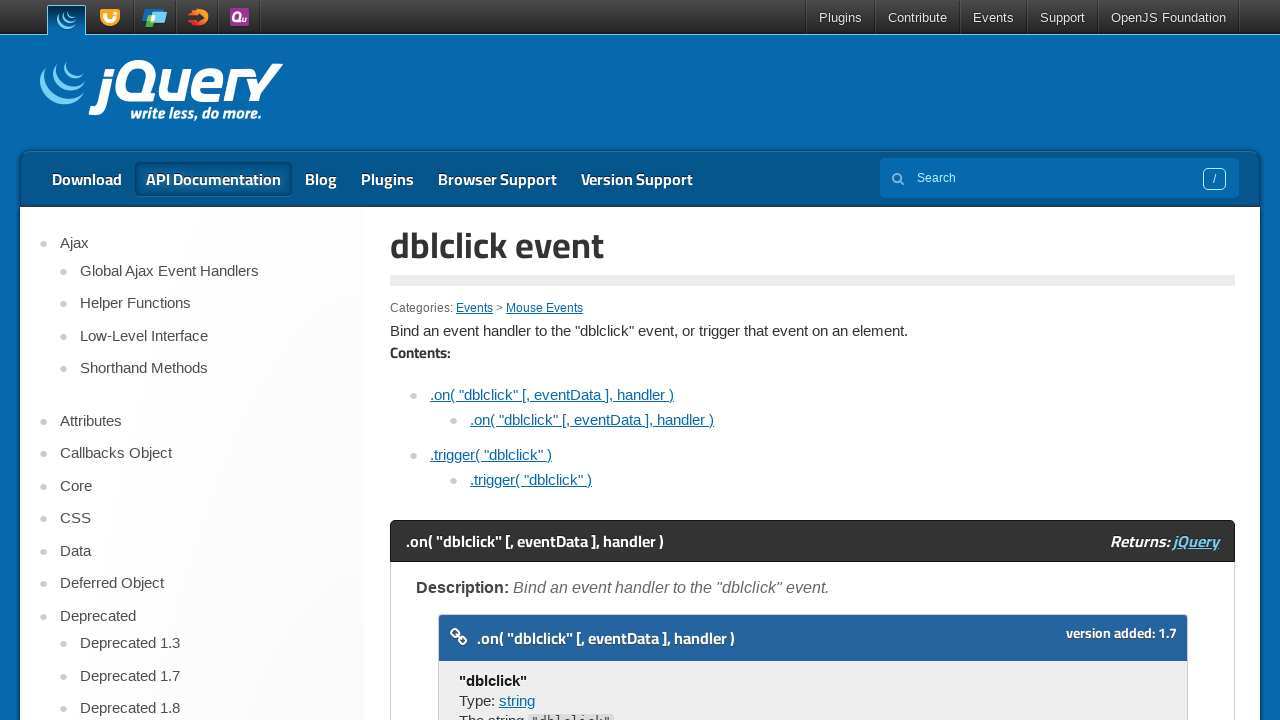

Located the blue box element within the iframe
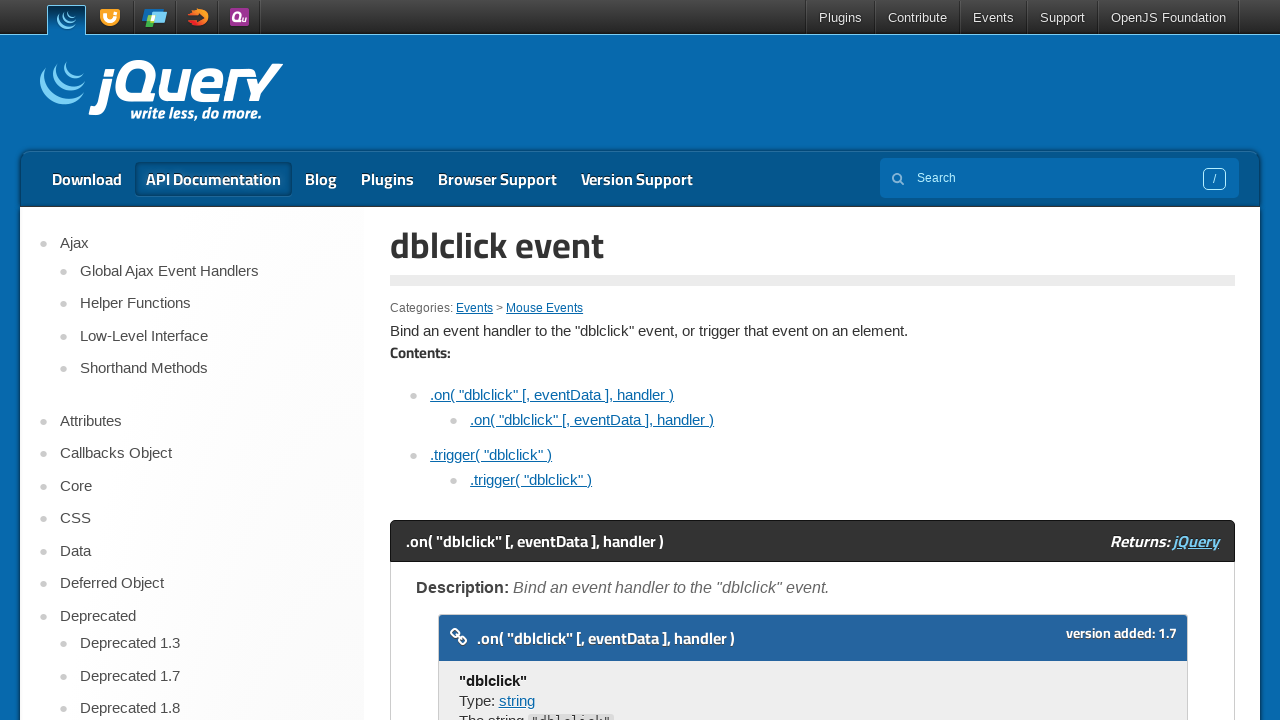

Scrolled blue box into view
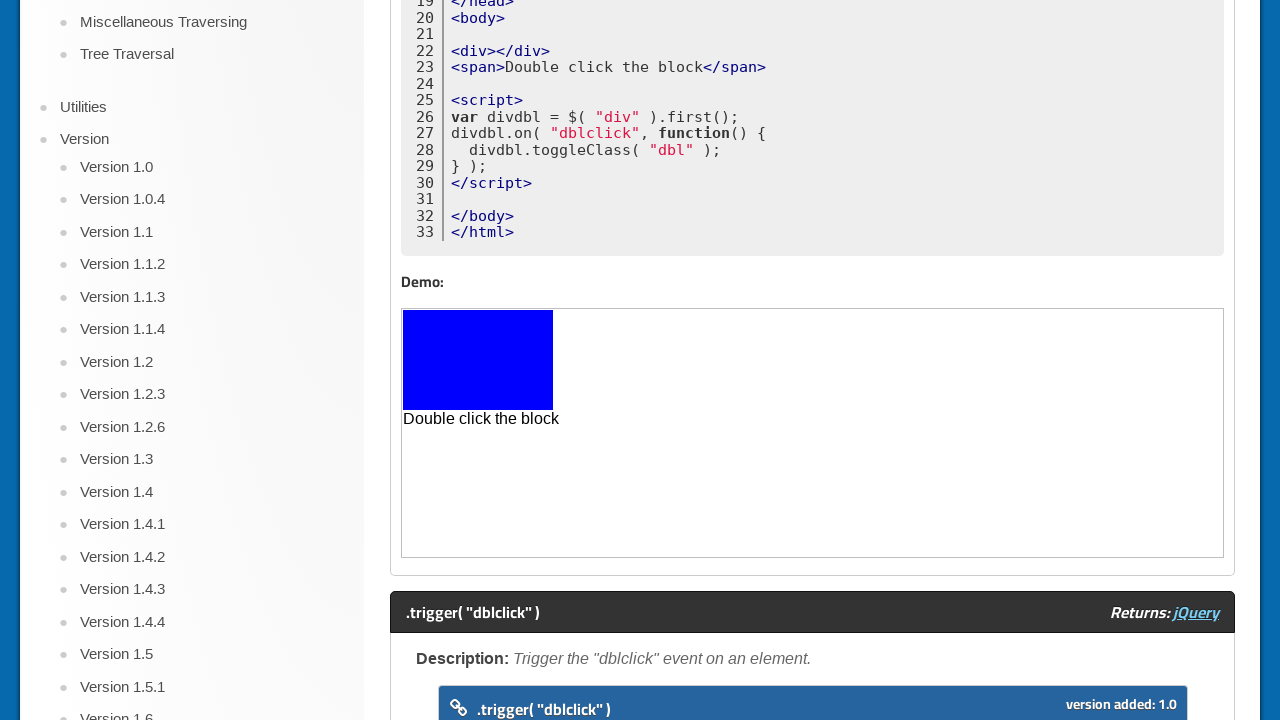

Double-clicked blue box to change its color at (478, 360) on iframe >> nth=0 >> internal:control=enter-frame >> div >> nth=0
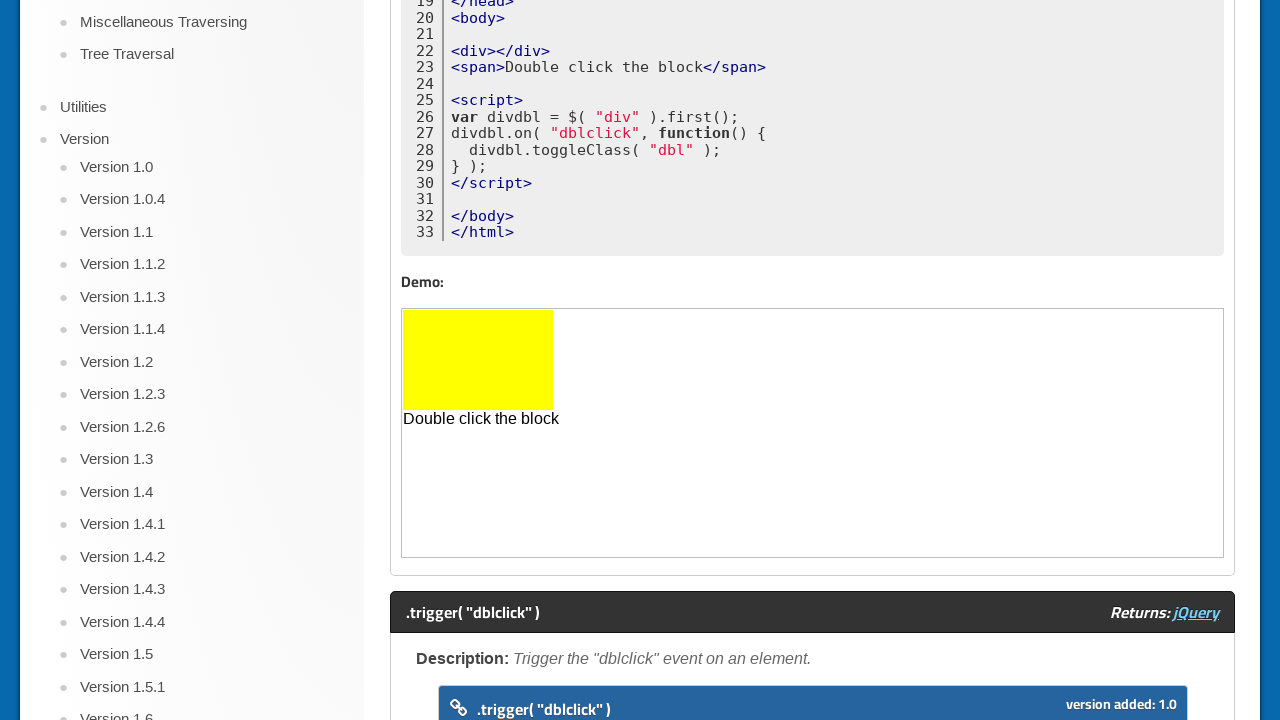

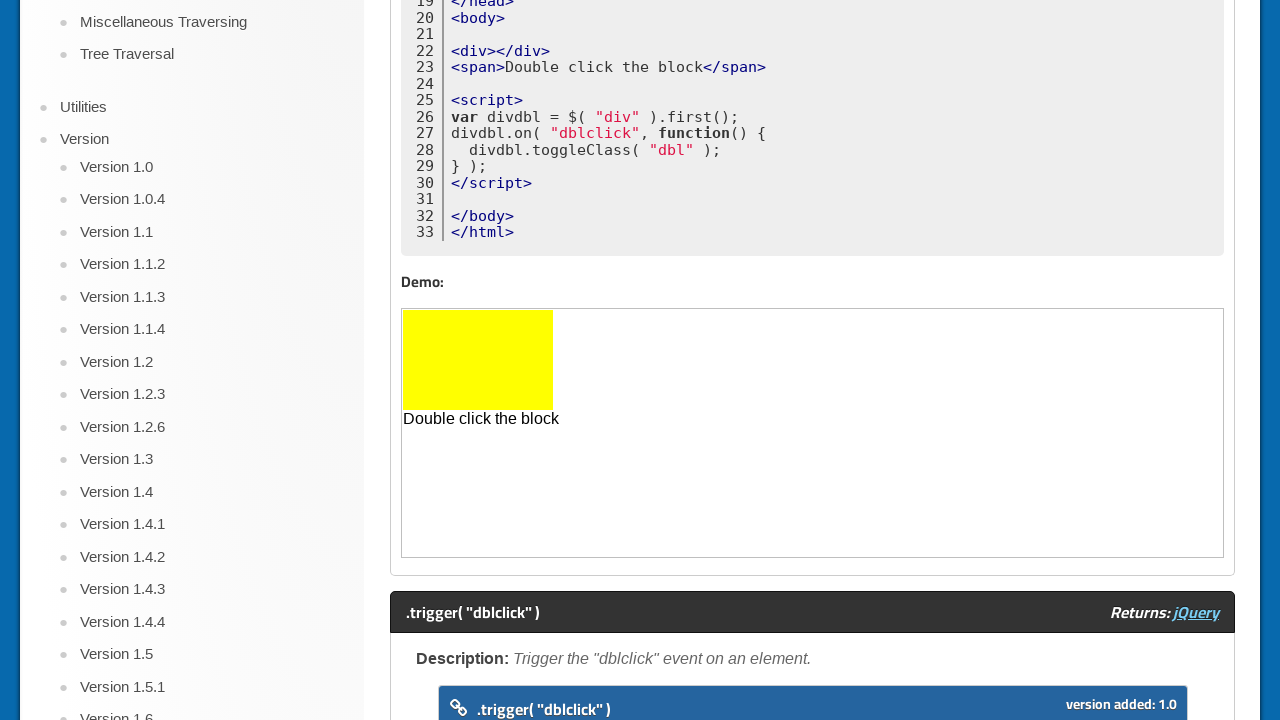